Navigates through Hacker News newest articles by clicking the "More" link multiple times to load additional pages, verifying that pagination works correctly on the site.

Starting URL: https://news.ycombinator.com/newest

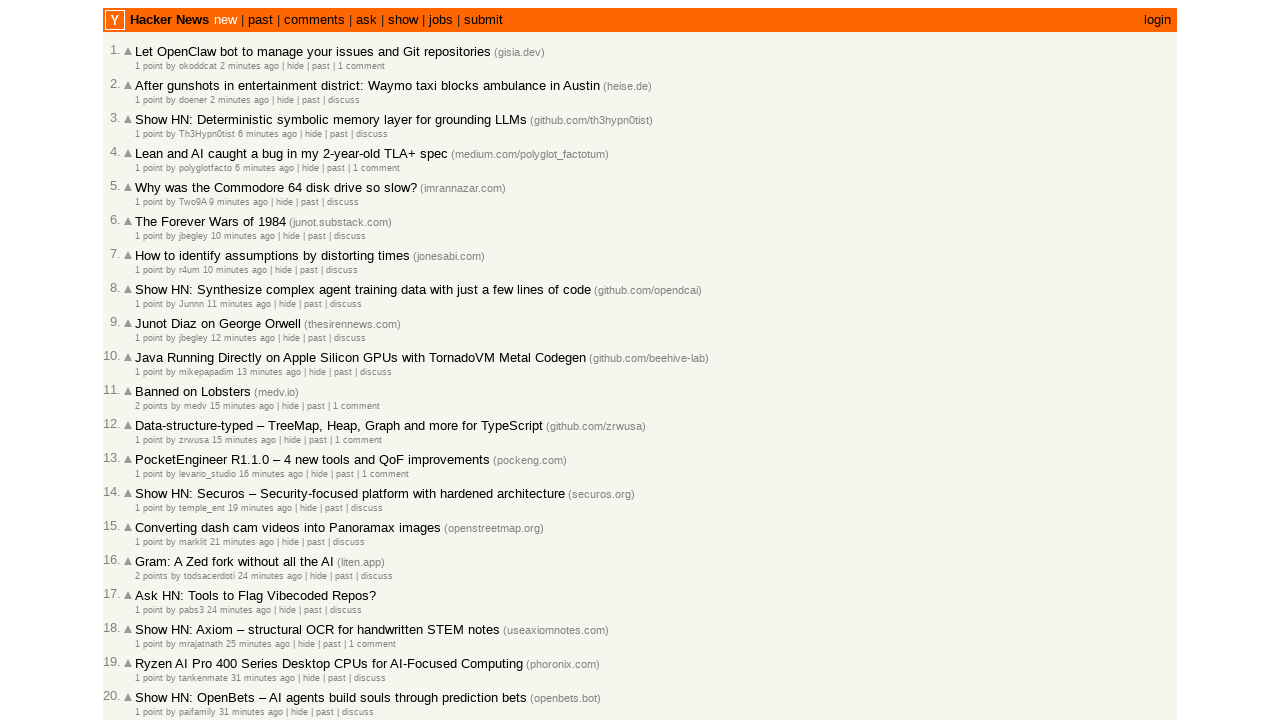

Waited for articles to load on the newest page
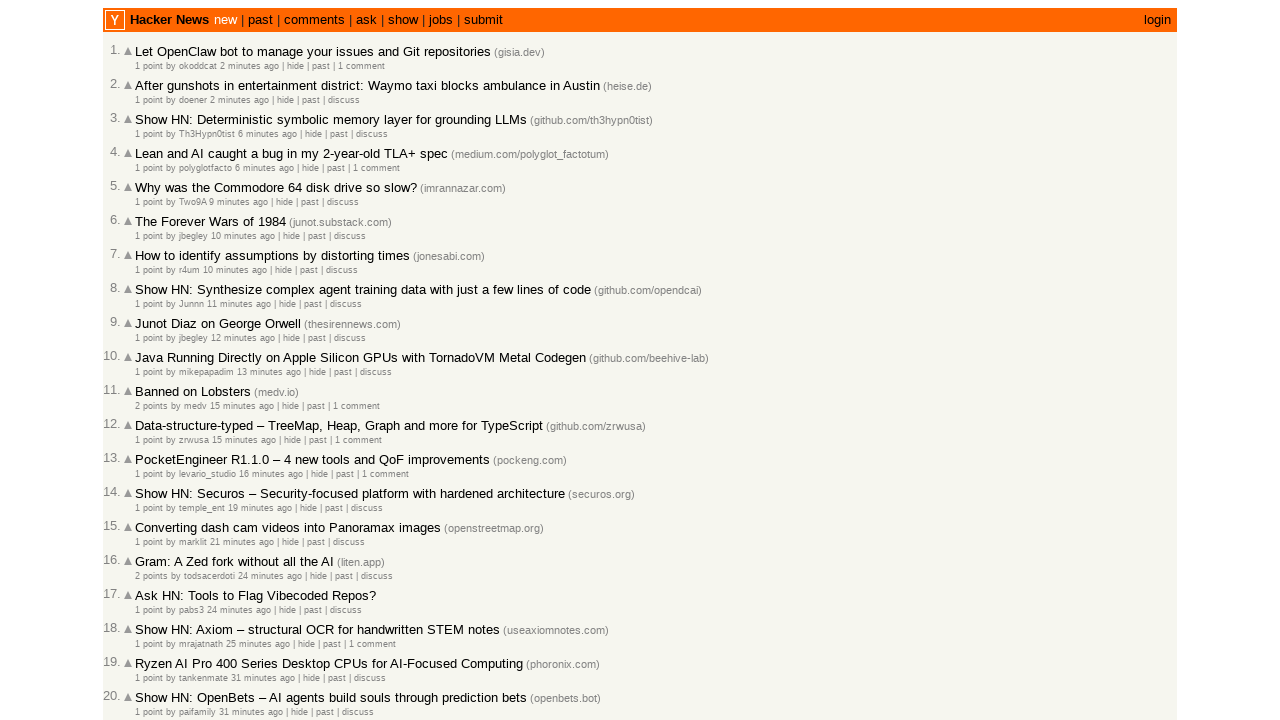

Clicked 'More' link to load next page of articles at (149, 616) on a.morelink
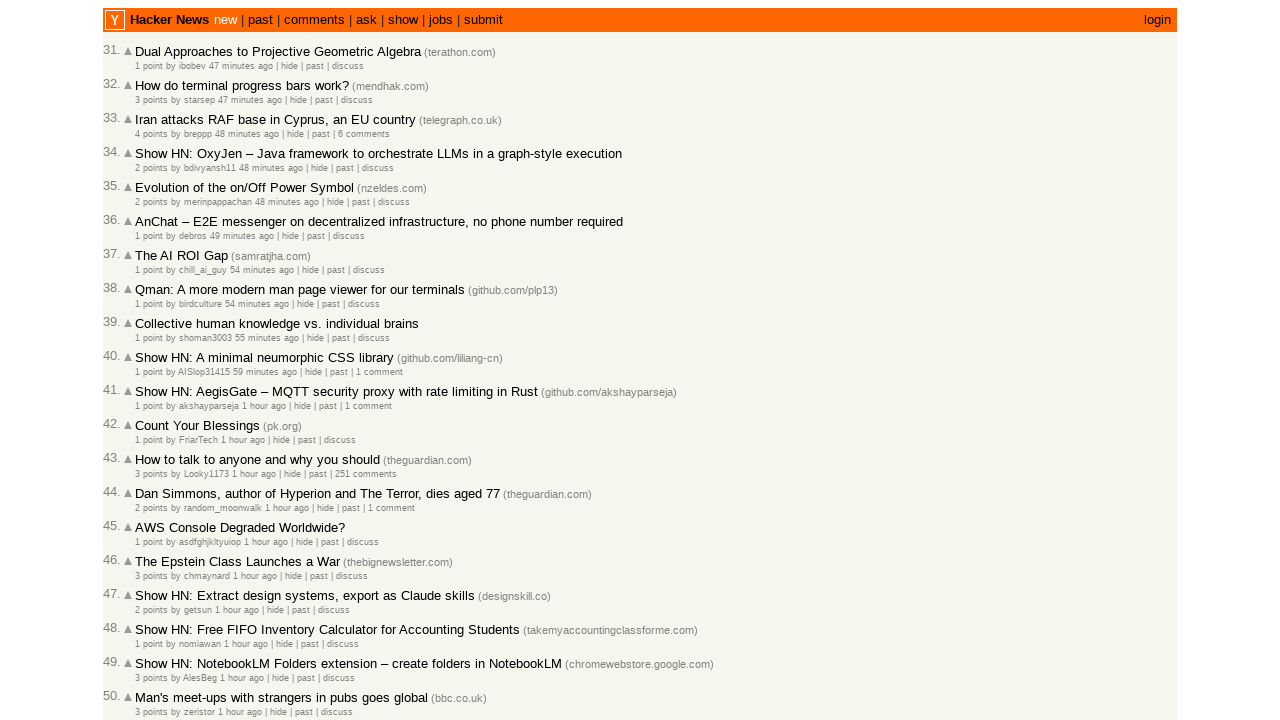

Waited for new articles to load after first 'More' click
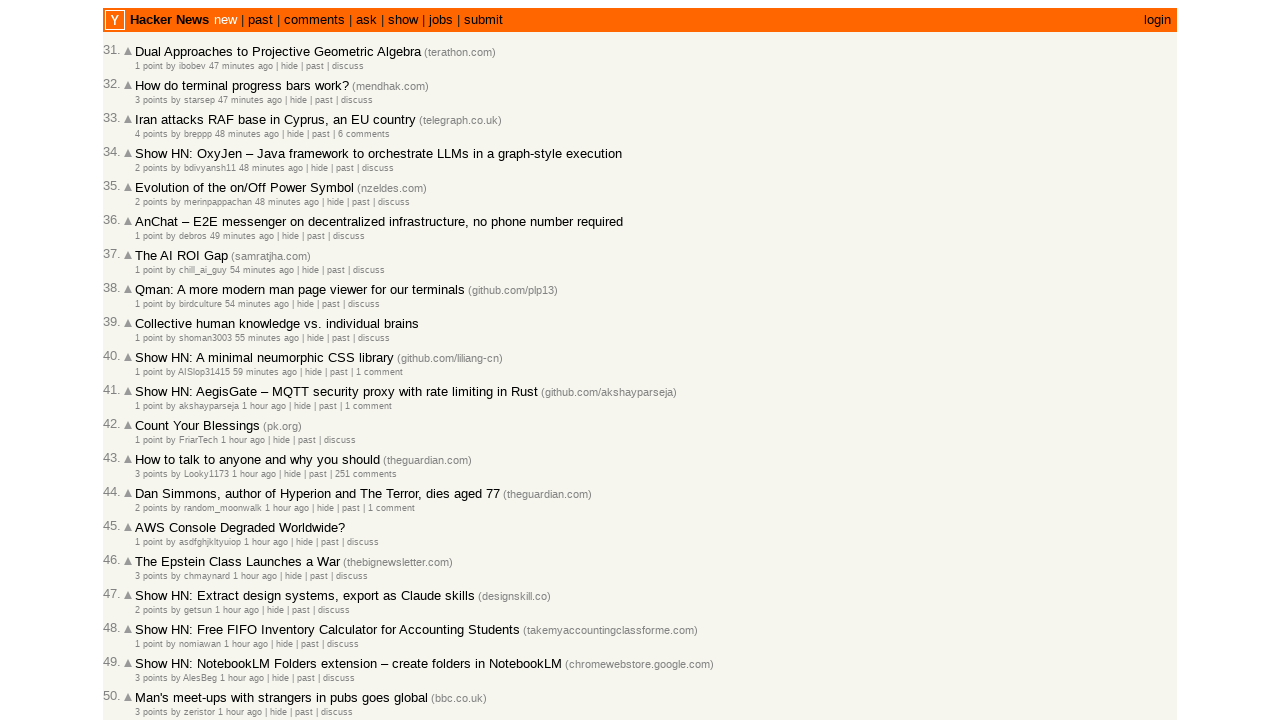

Clicked 'More' again to load another page at (149, 616) on a.morelink
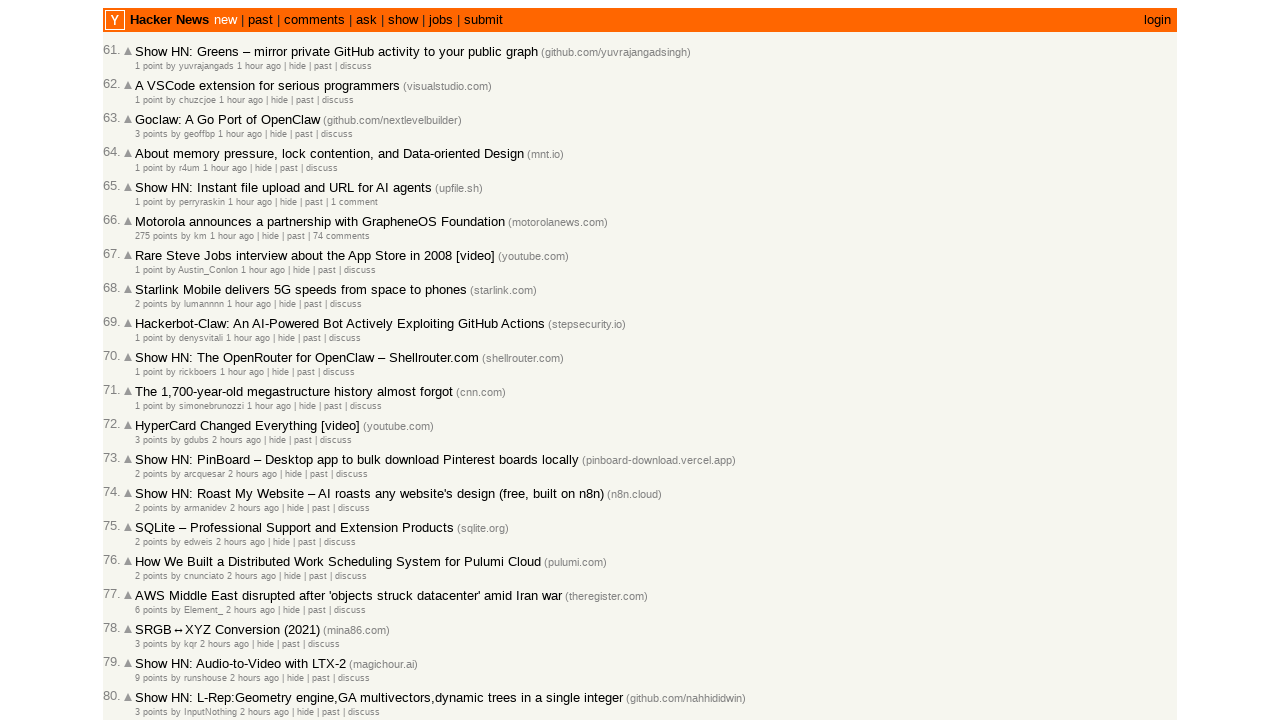

Waited for articles to load after second 'More' click
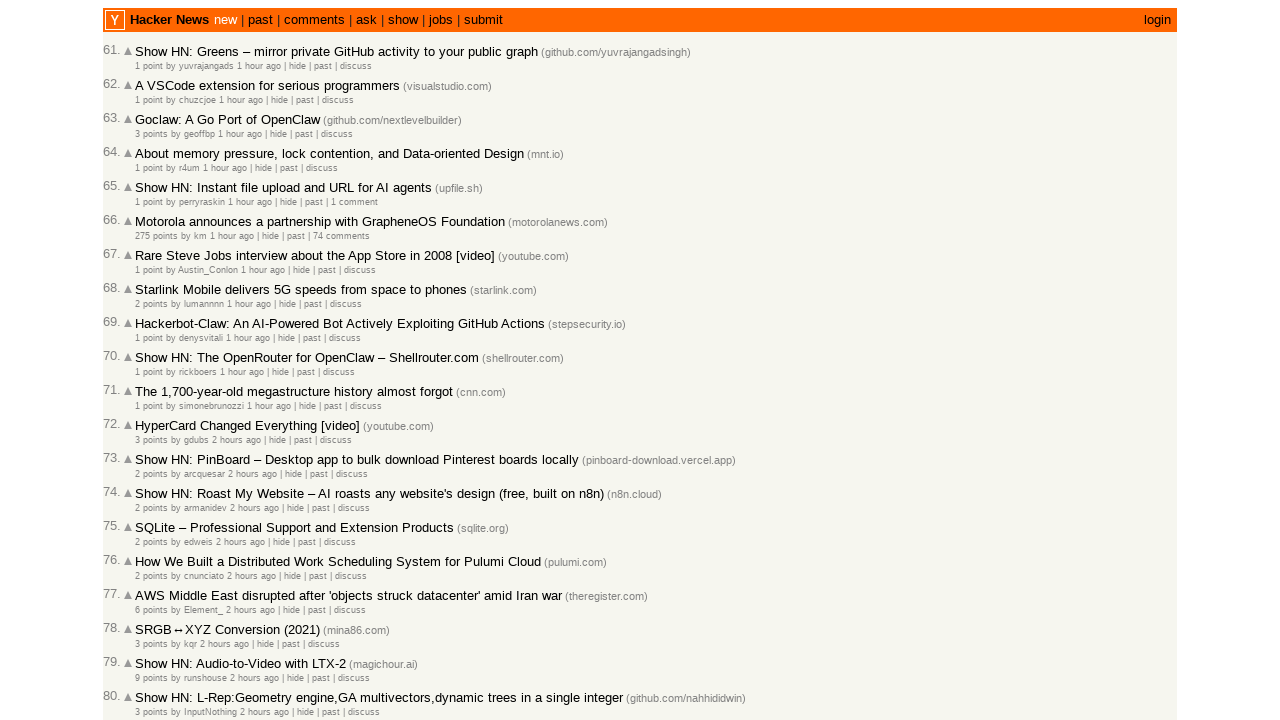

Clicked 'More' one more time to ensure pagination continues working at (149, 616) on a.morelink
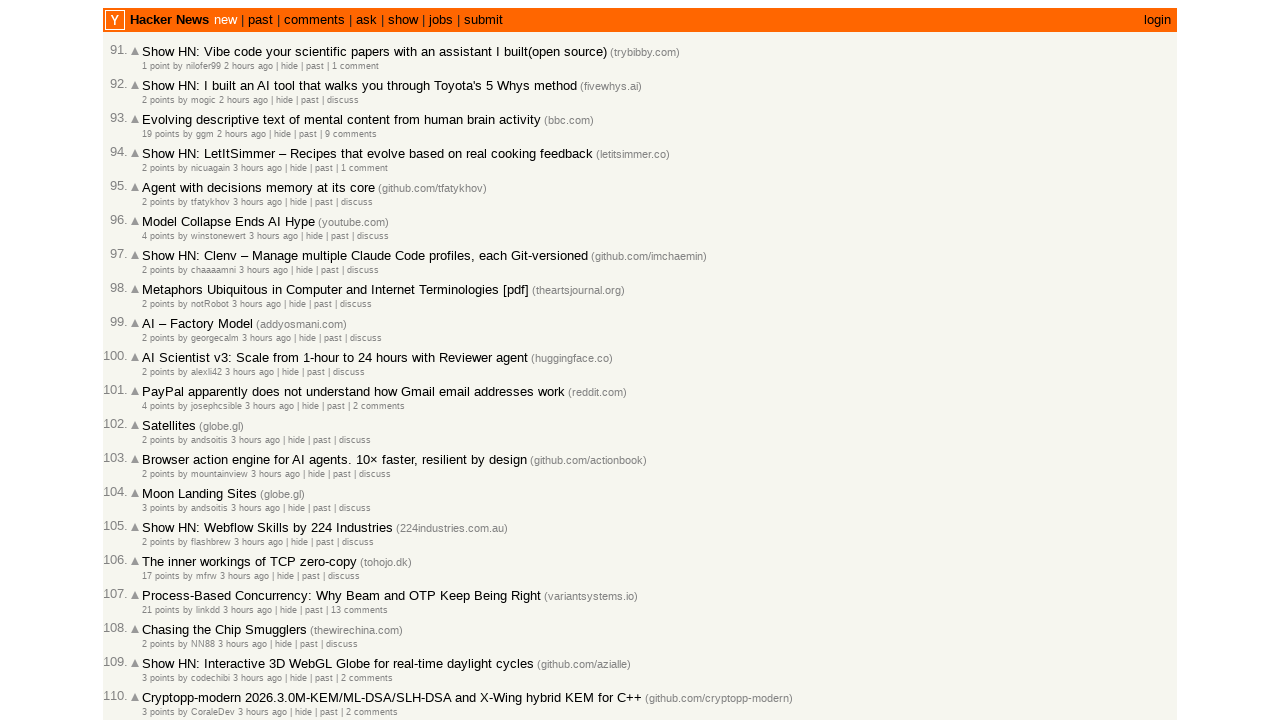

Waited for final set of articles to load
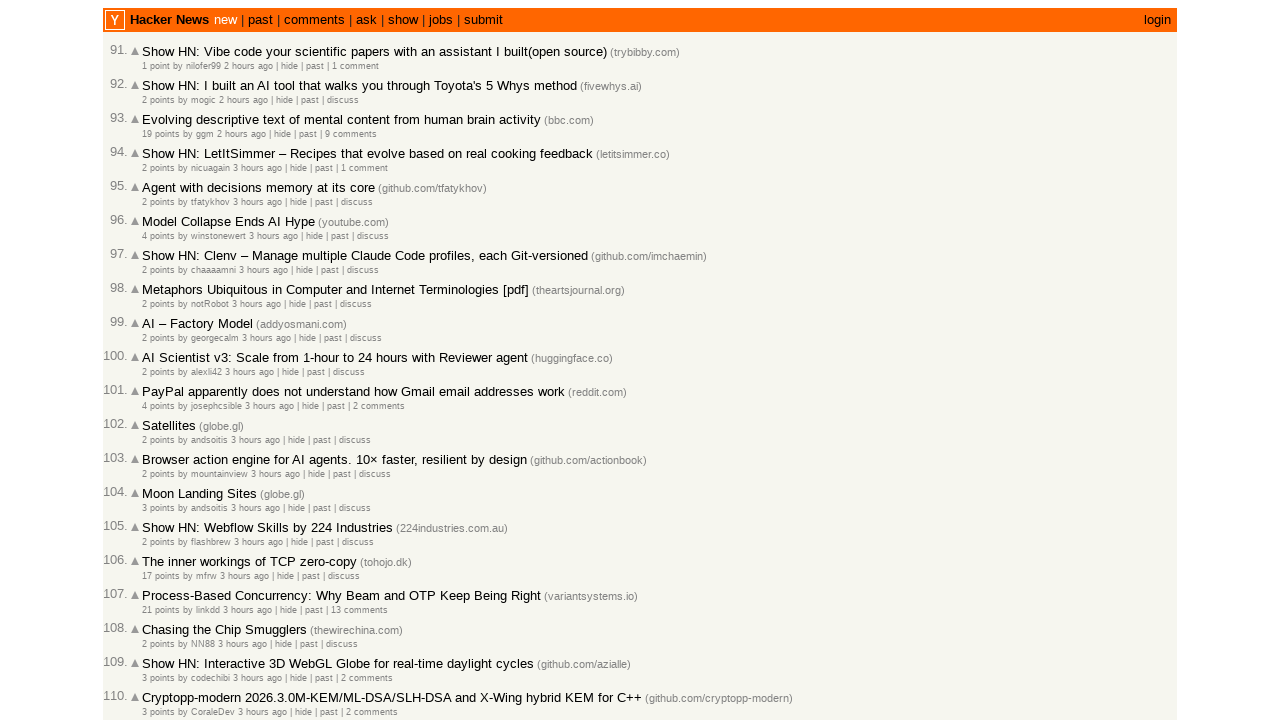

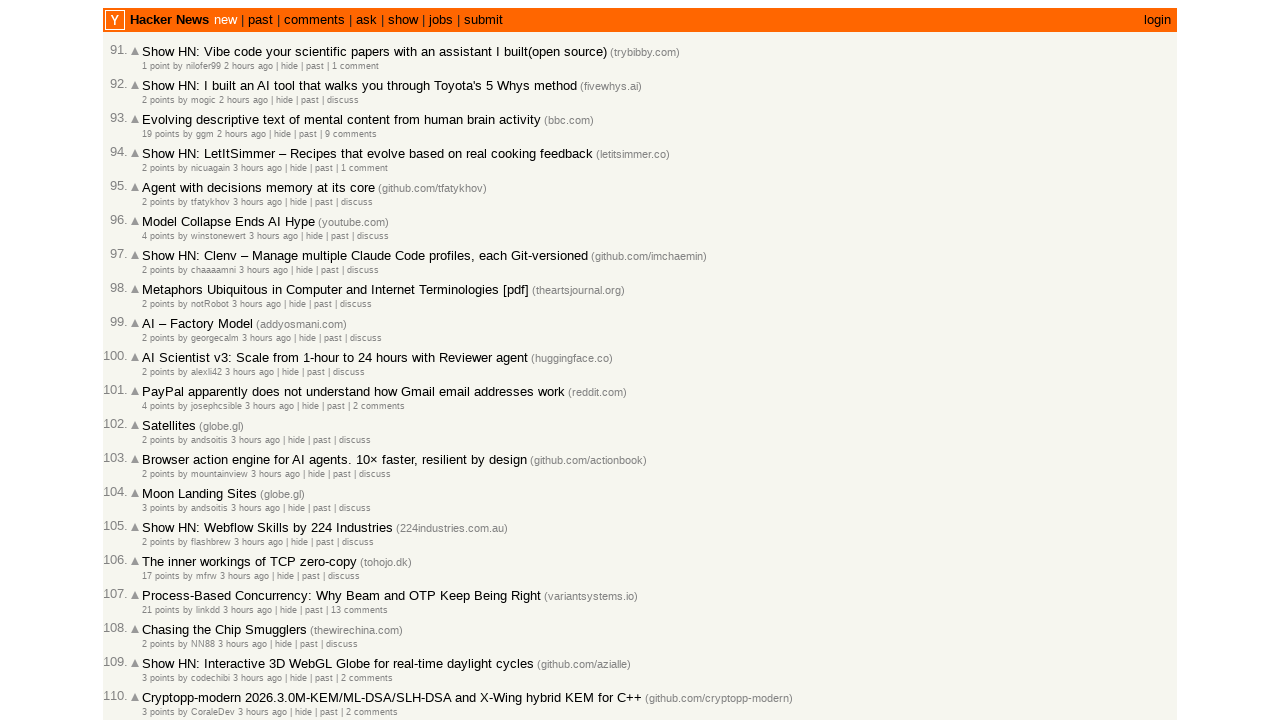